Tests dropdown interaction by clicking on a country dropdown and iterating through all available options

Starting URL: https://testautomationpractice.blogspot.com/

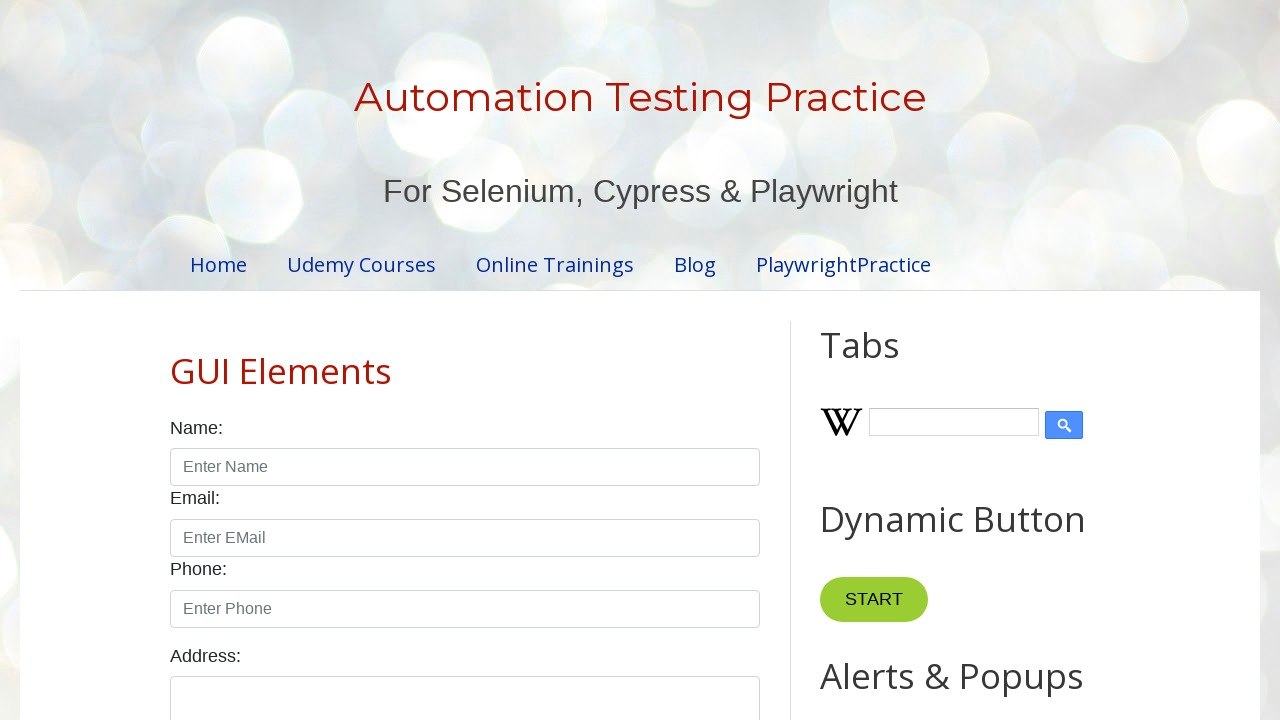

Clicked on country dropdown to open it at (465, 360) on select#country
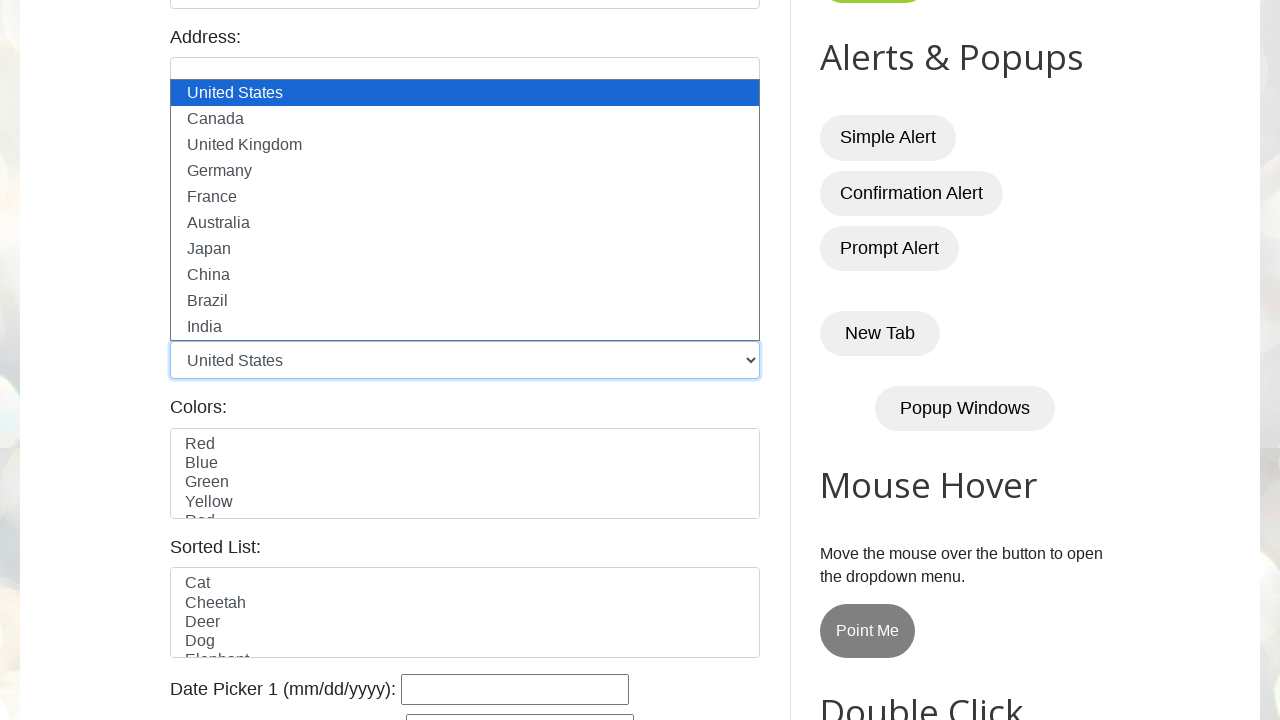

Retrieved all country options from dropdown
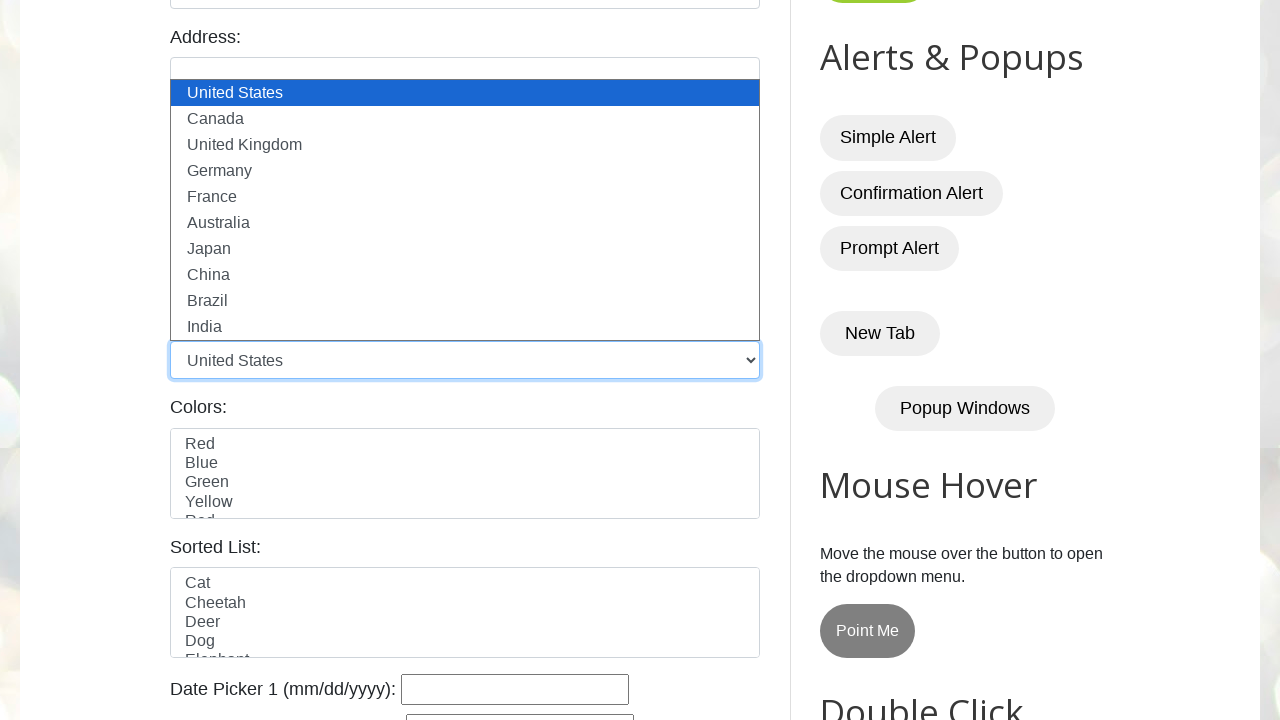

Retrieved text content of a country option
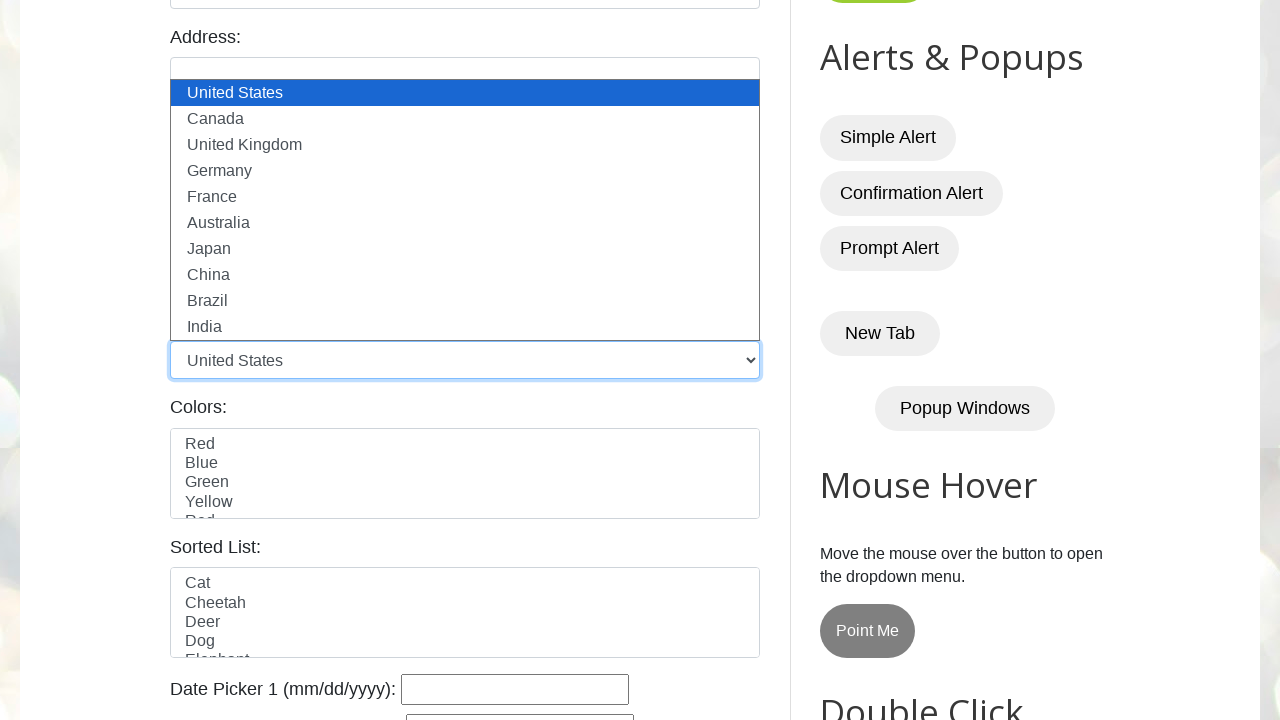

Retrieved text content of a country option
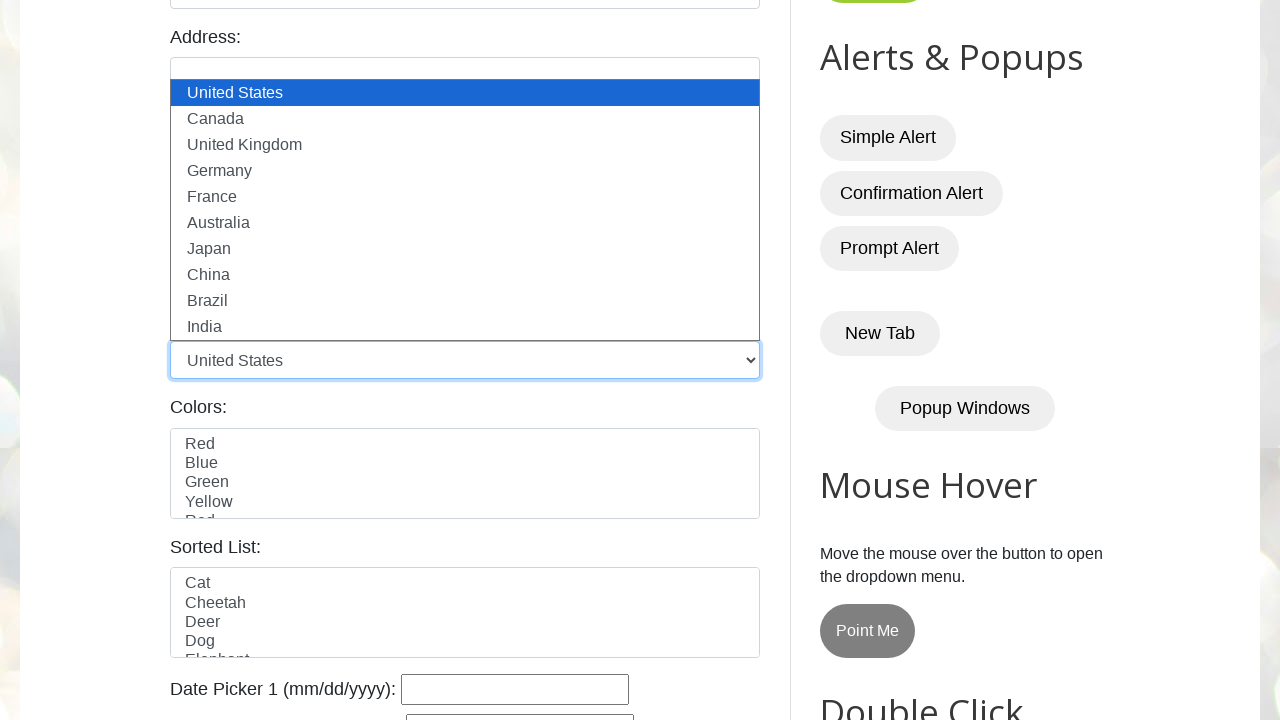

Retrieved text content of a country option
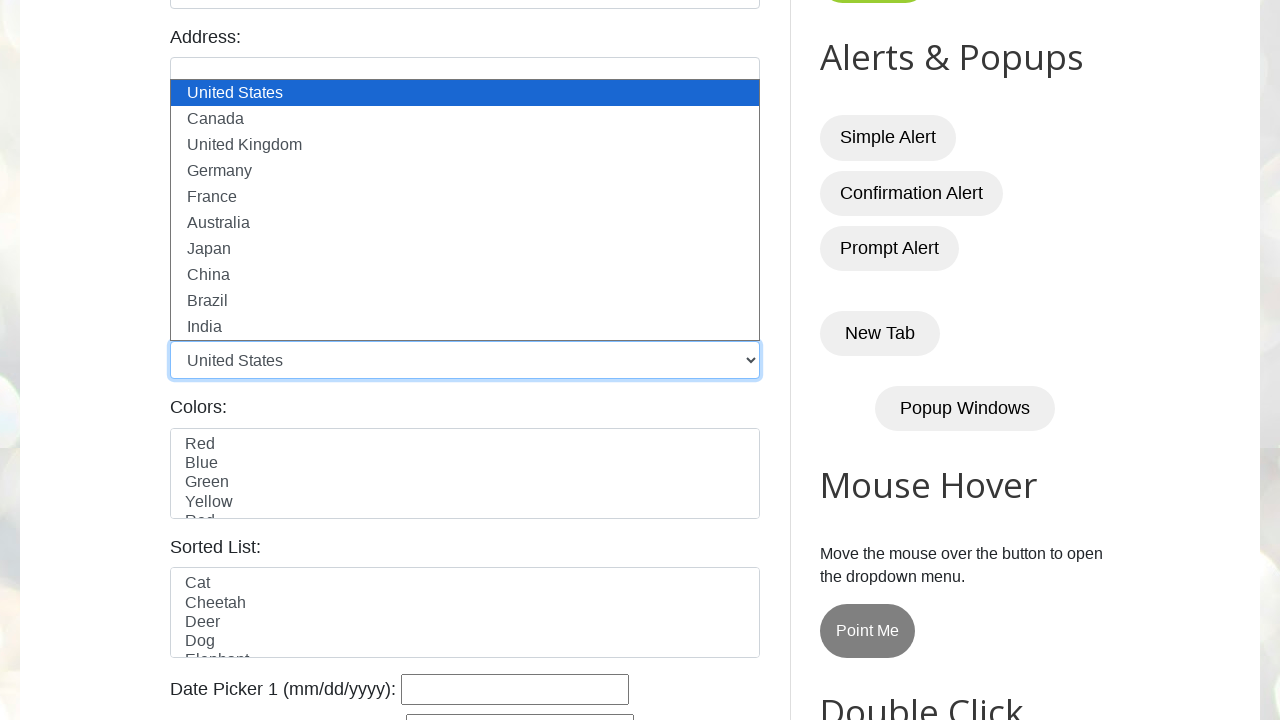

Retrieved text content of a country option
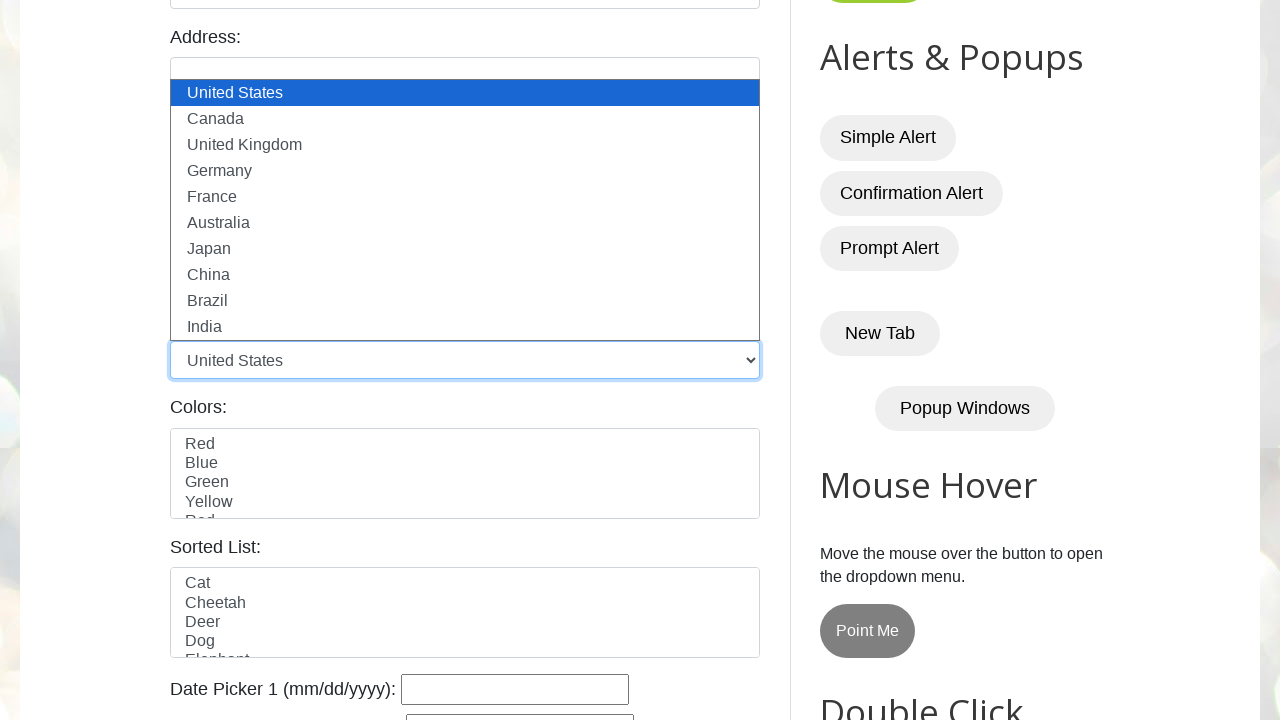

Retrieved text content of a country option
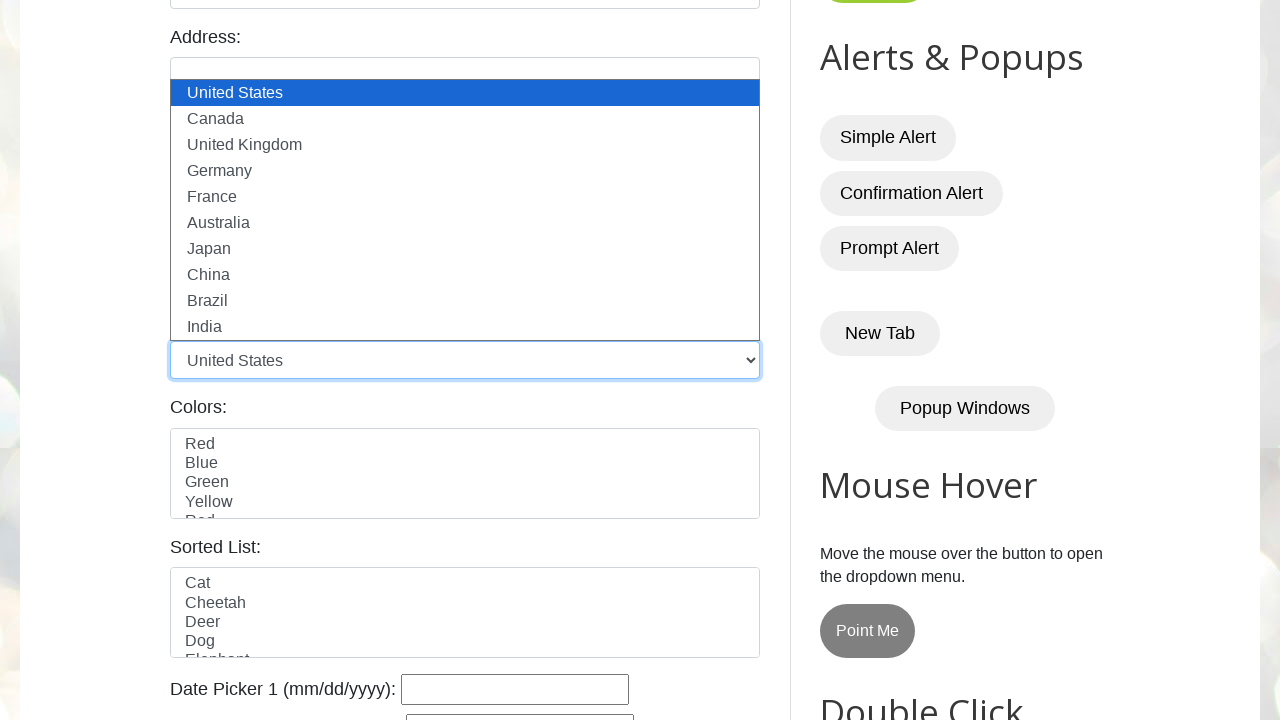

Retrieved text content of a country option
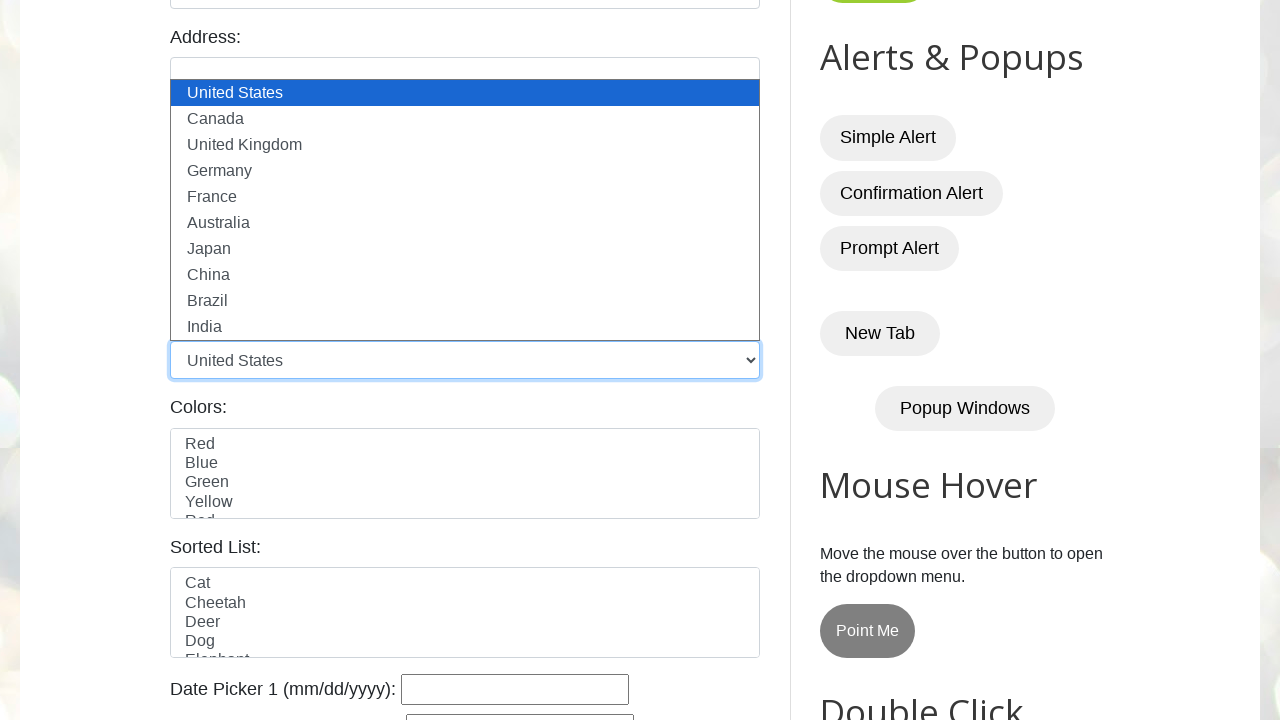

Retrieved text content of a country option
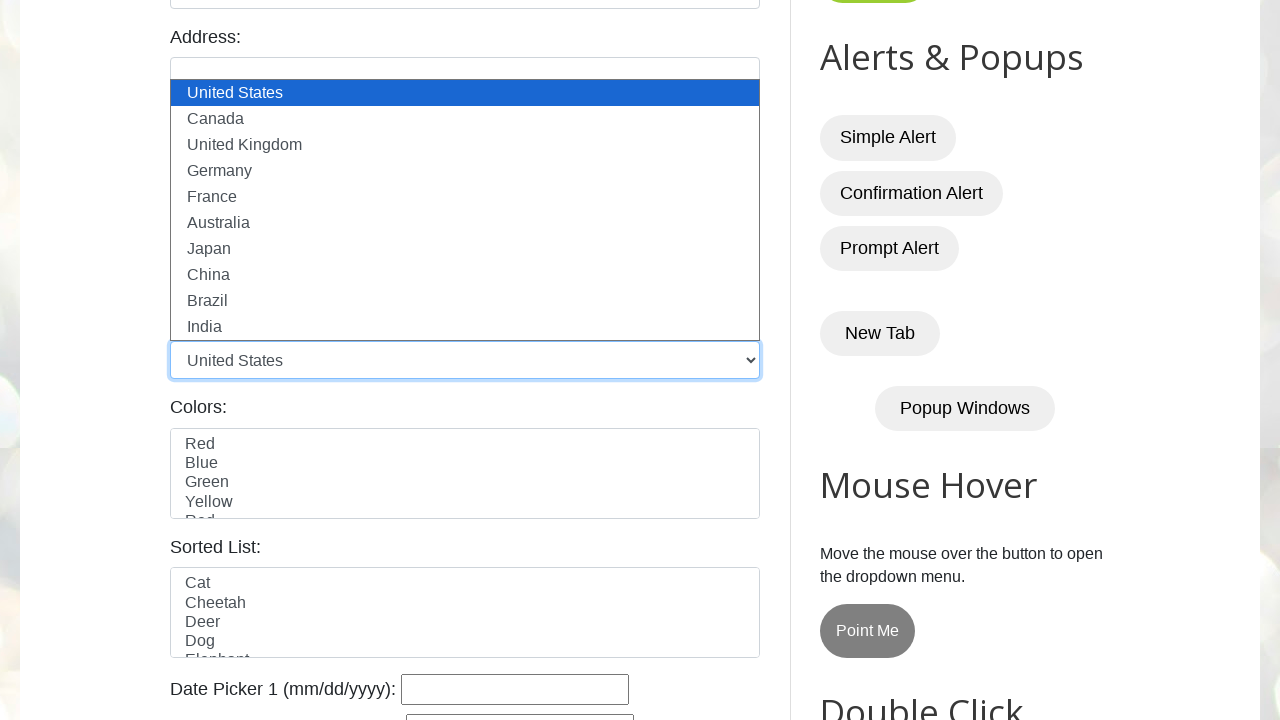

Retrieved text content of a country option
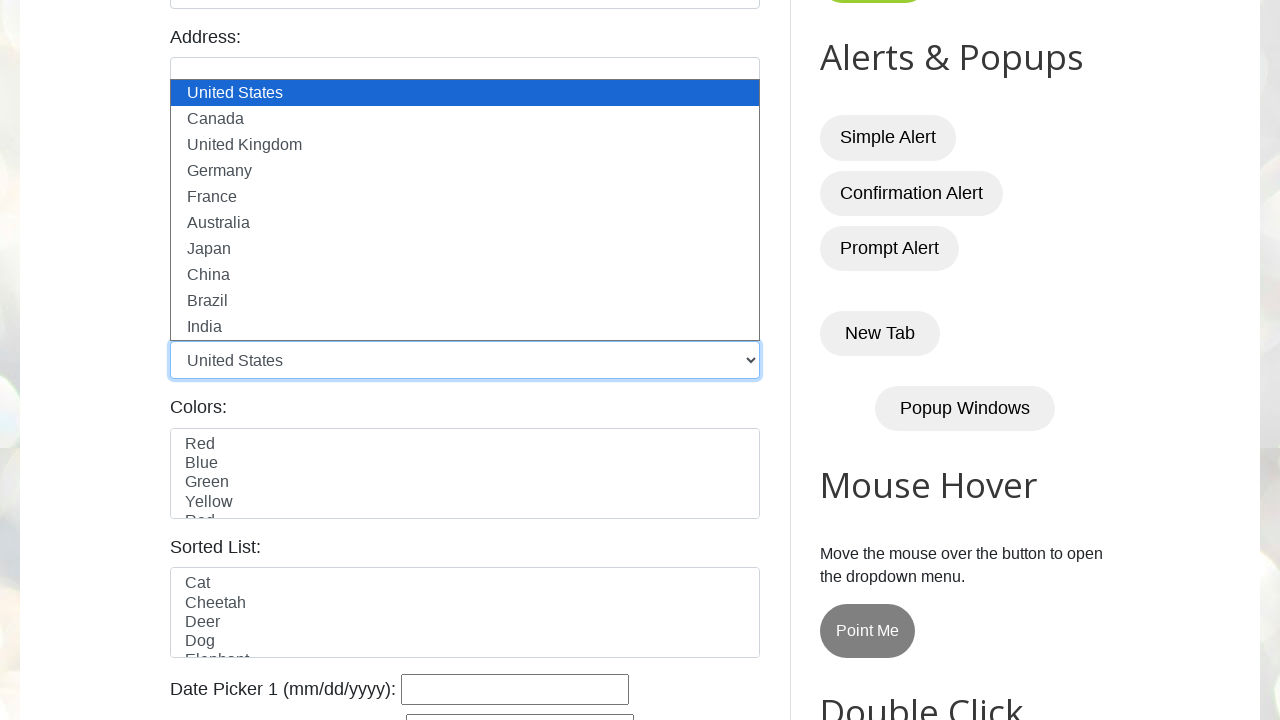

Retrieved text content of a country option
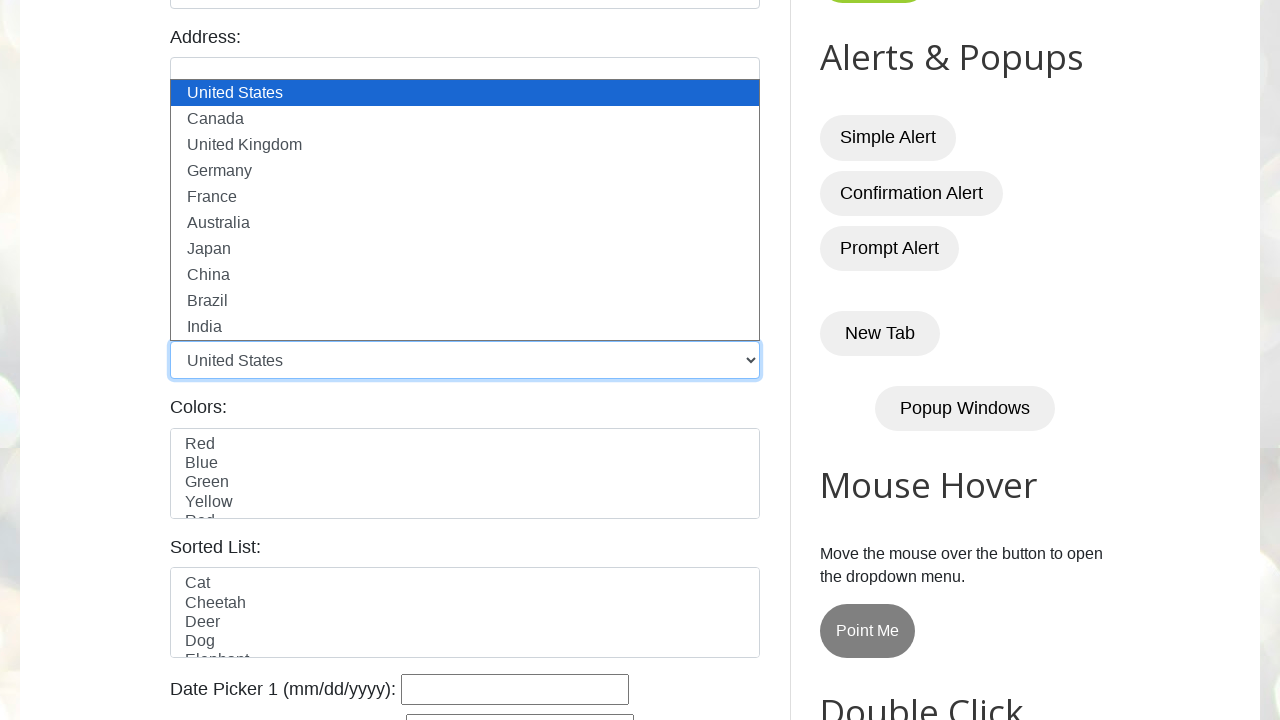

Retrieved text content of a country option
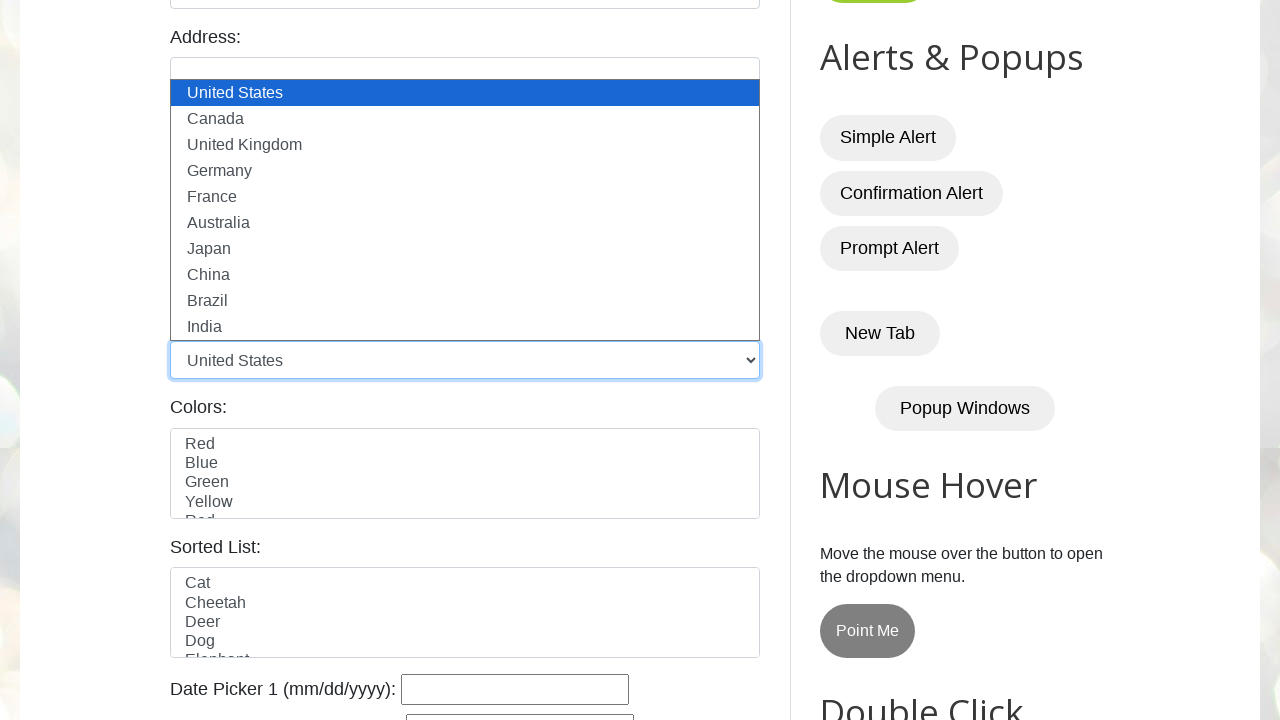

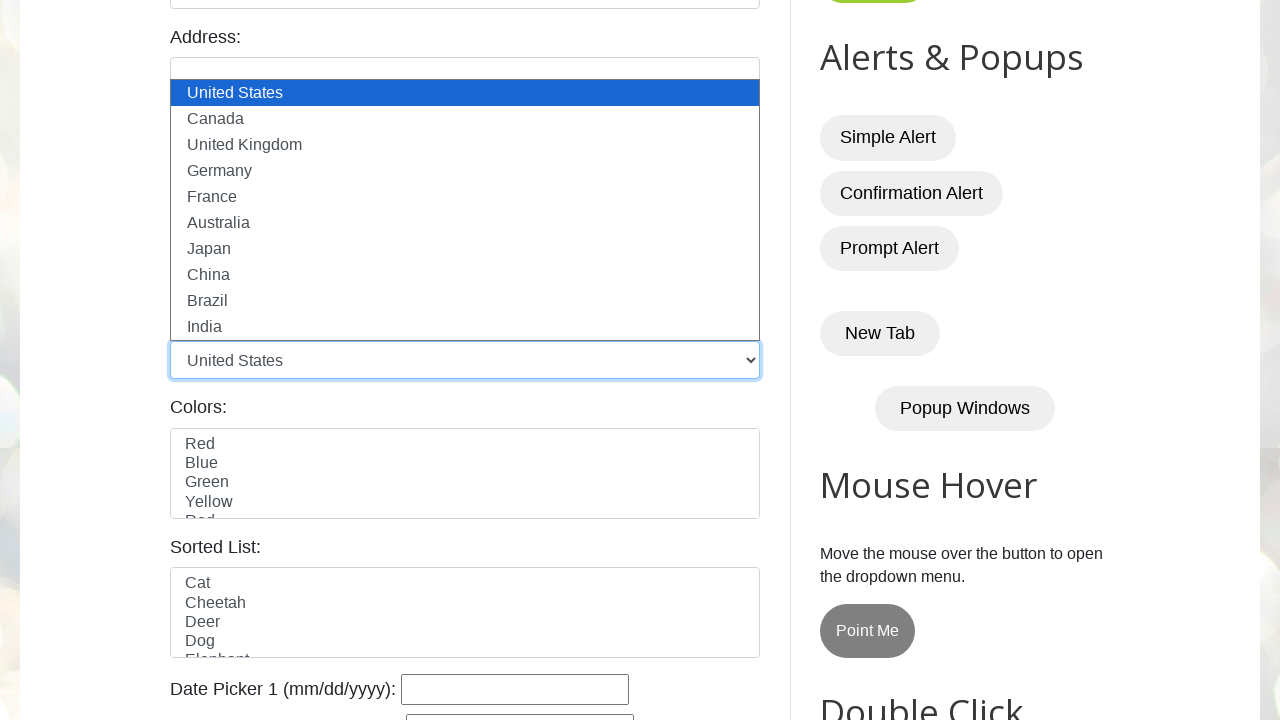